Tests checkbox functionality by verifying a checkbox is displayed and enabled, clicking it, and confirming it becomes selected

Starting URL: https://prafpawar11.github.io/checkbox.html

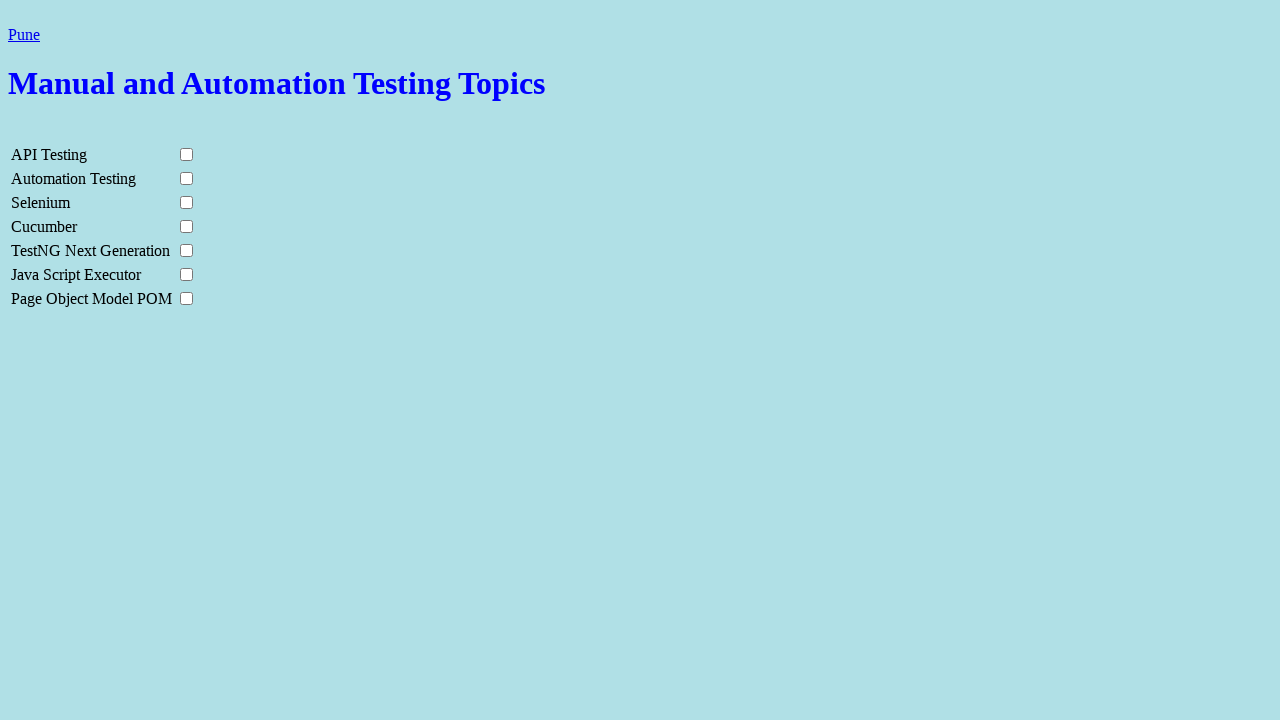

Located checkbox element with name 'API Testing'
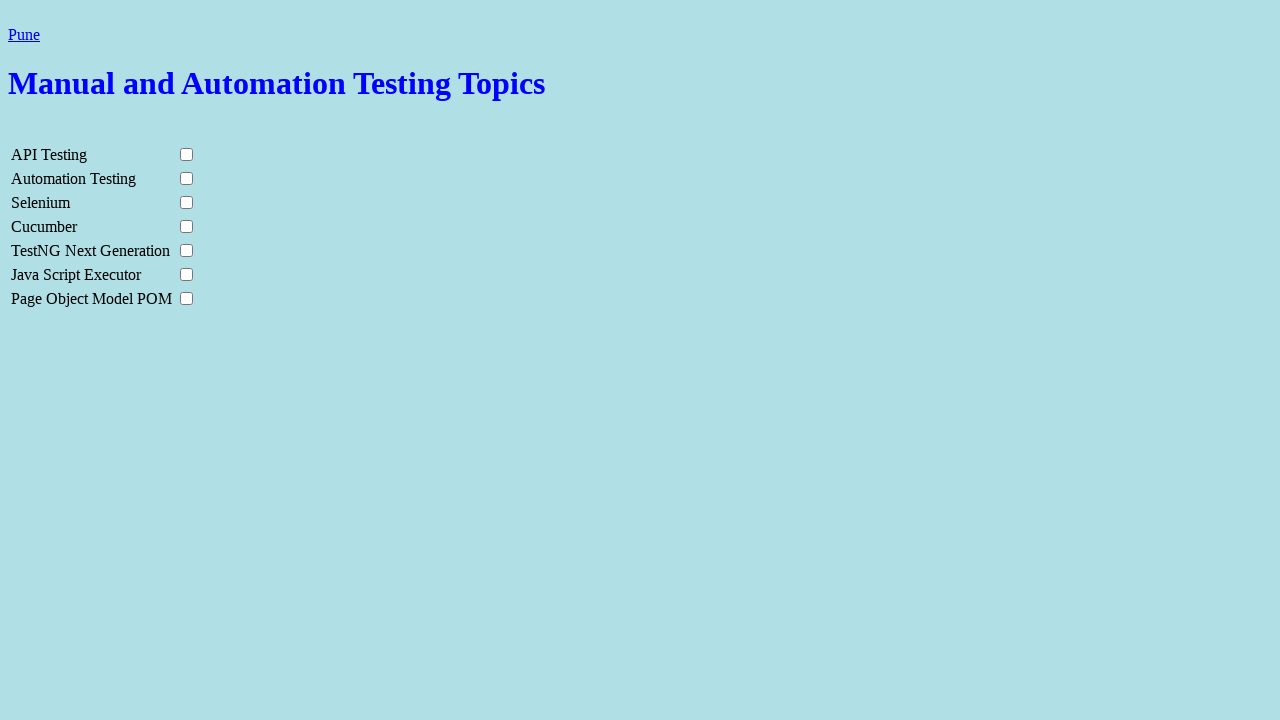

Checkbox is visible
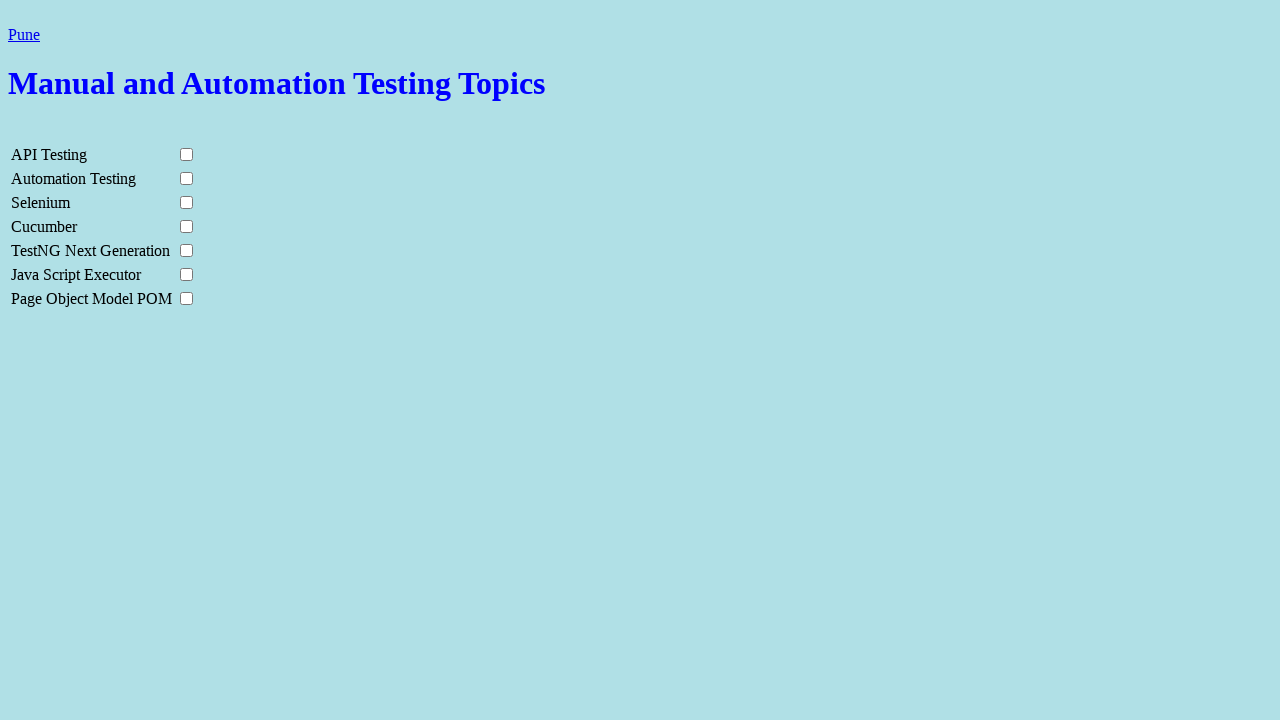

Verified checkbox is enabled
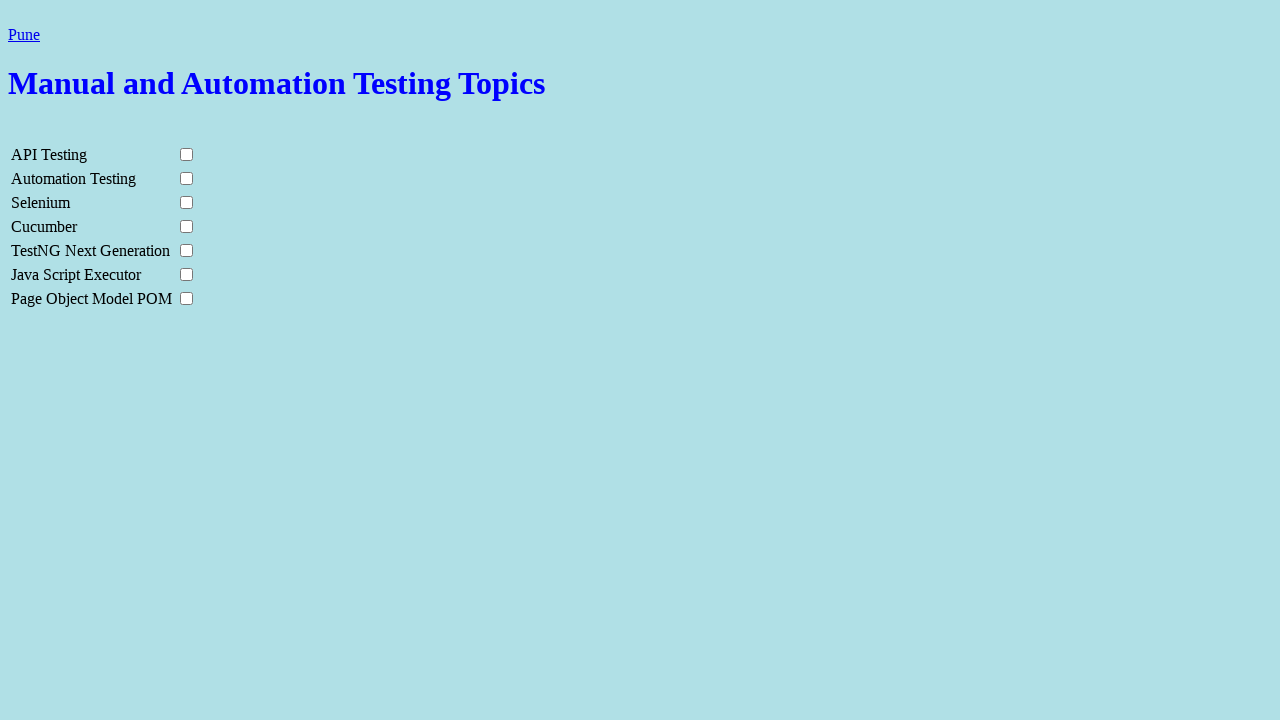

Verified checkbox is not selected initially
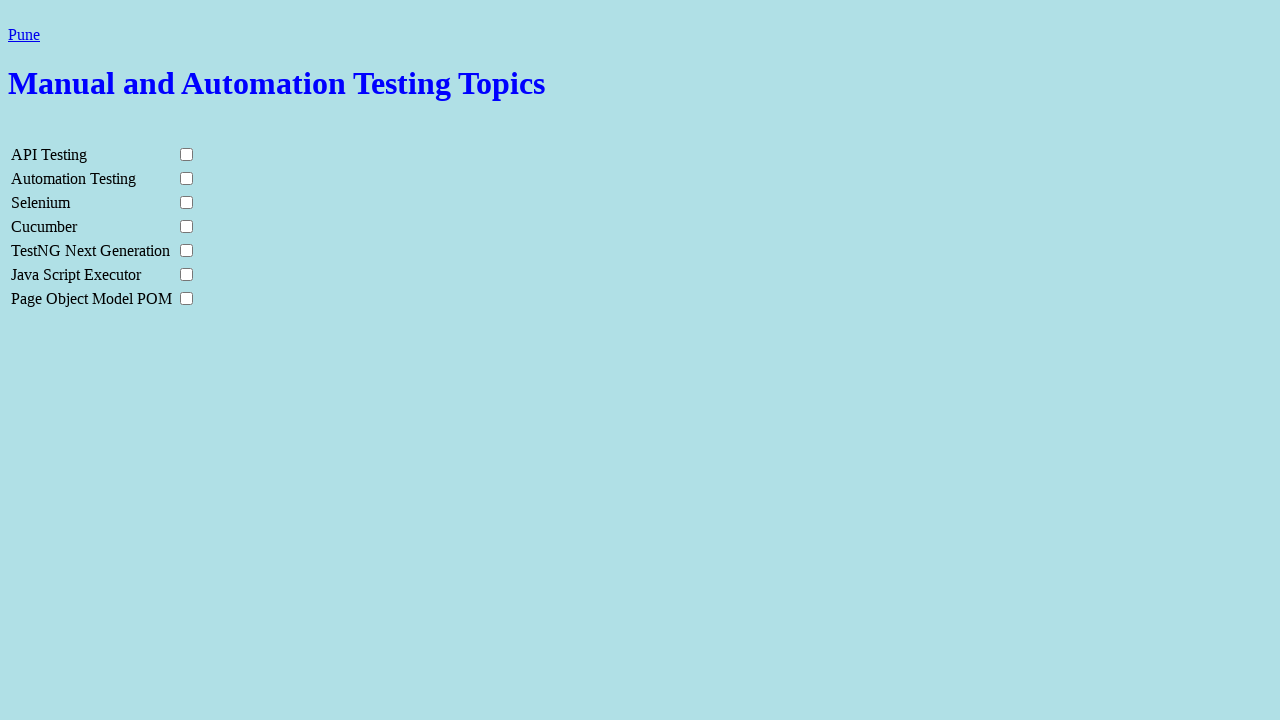

Clicked checkbox to select it at (186, 154) on [name='API Testing']
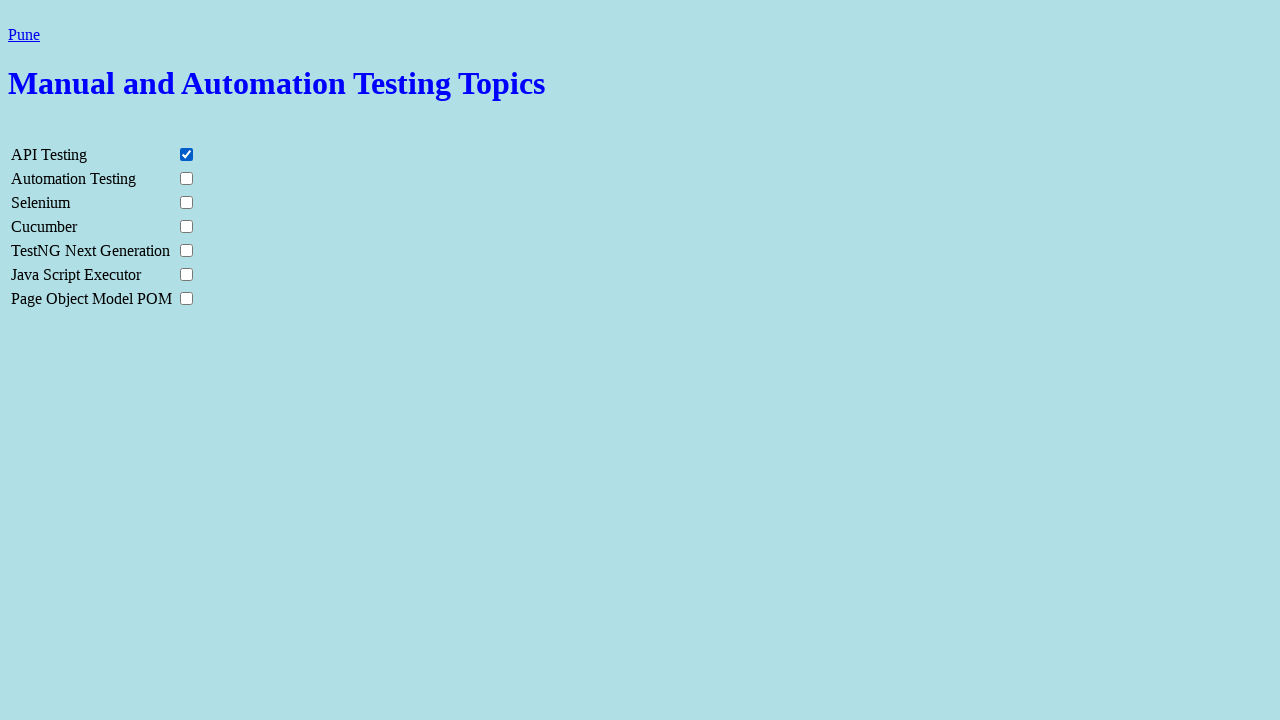

Verified checkbox is now selected
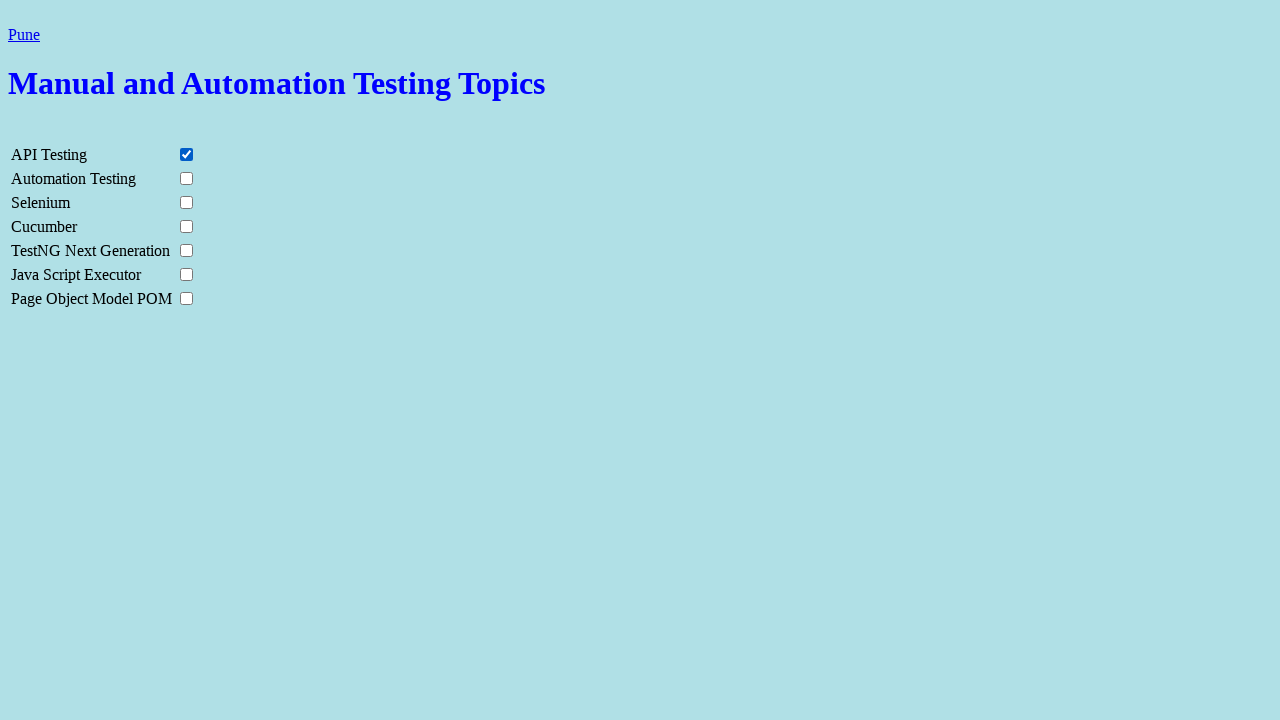

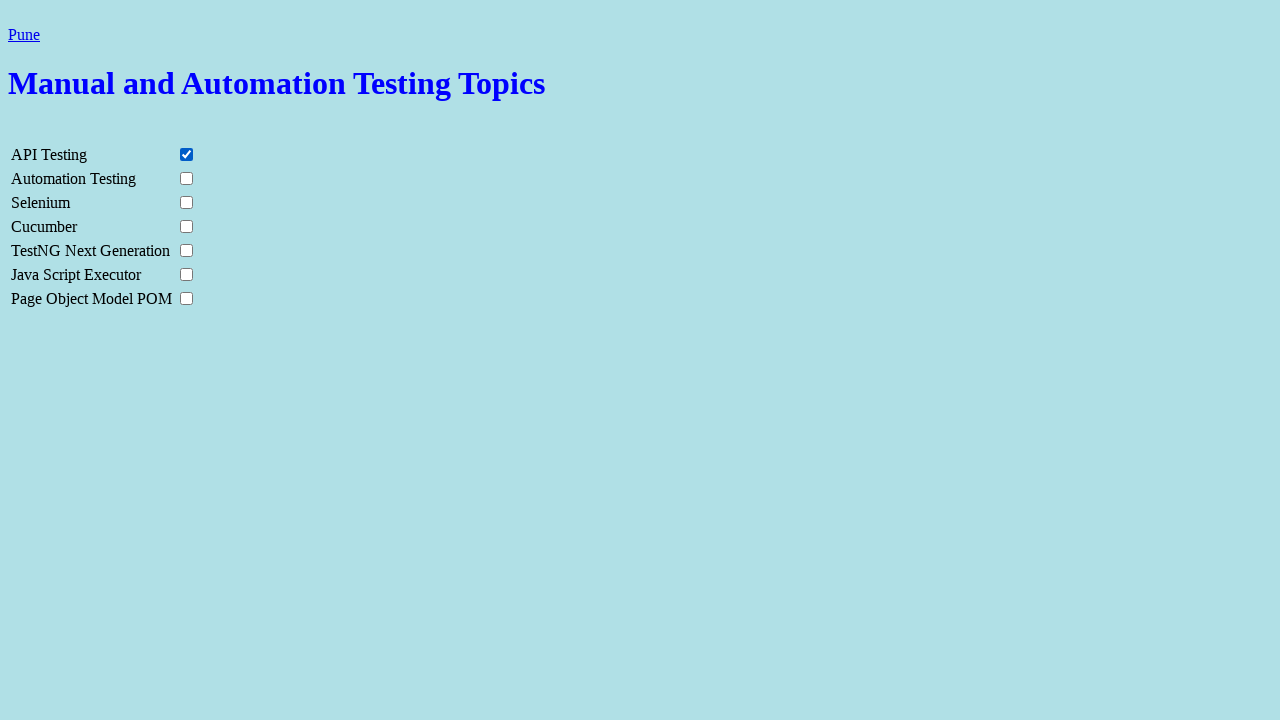